Tests that the todo counter displays the correct number of items

Starting URL: https://demo.playwright.dev/todomvc

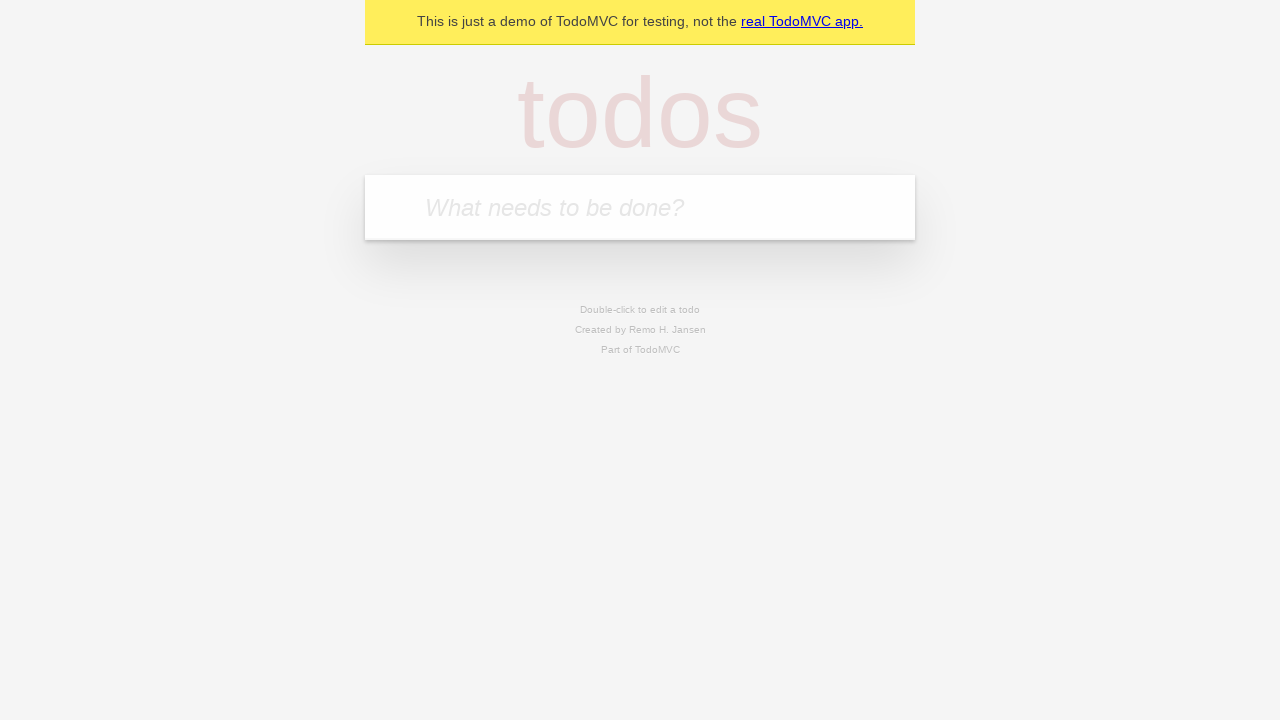

Located the 'What needs to be done?' input field
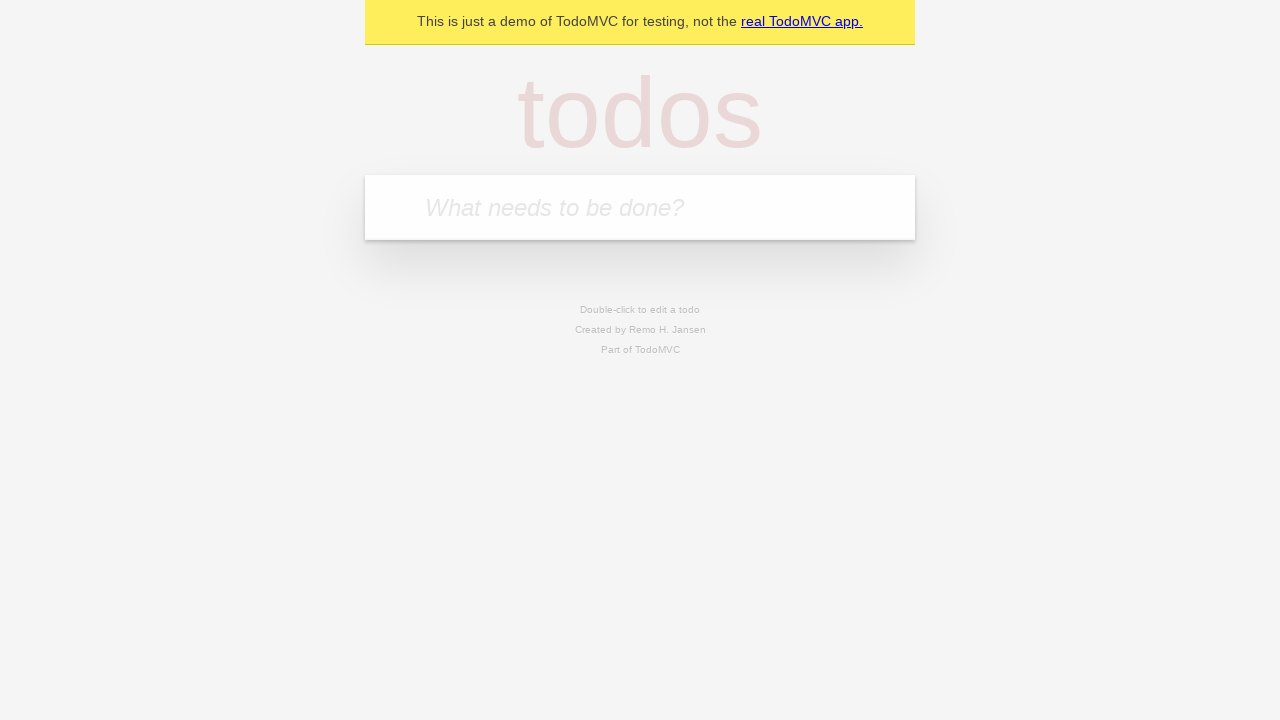

Filled first todo item: 'Book doctor appointment' on internal:attr=[placeholder="What needs to be done?"i]
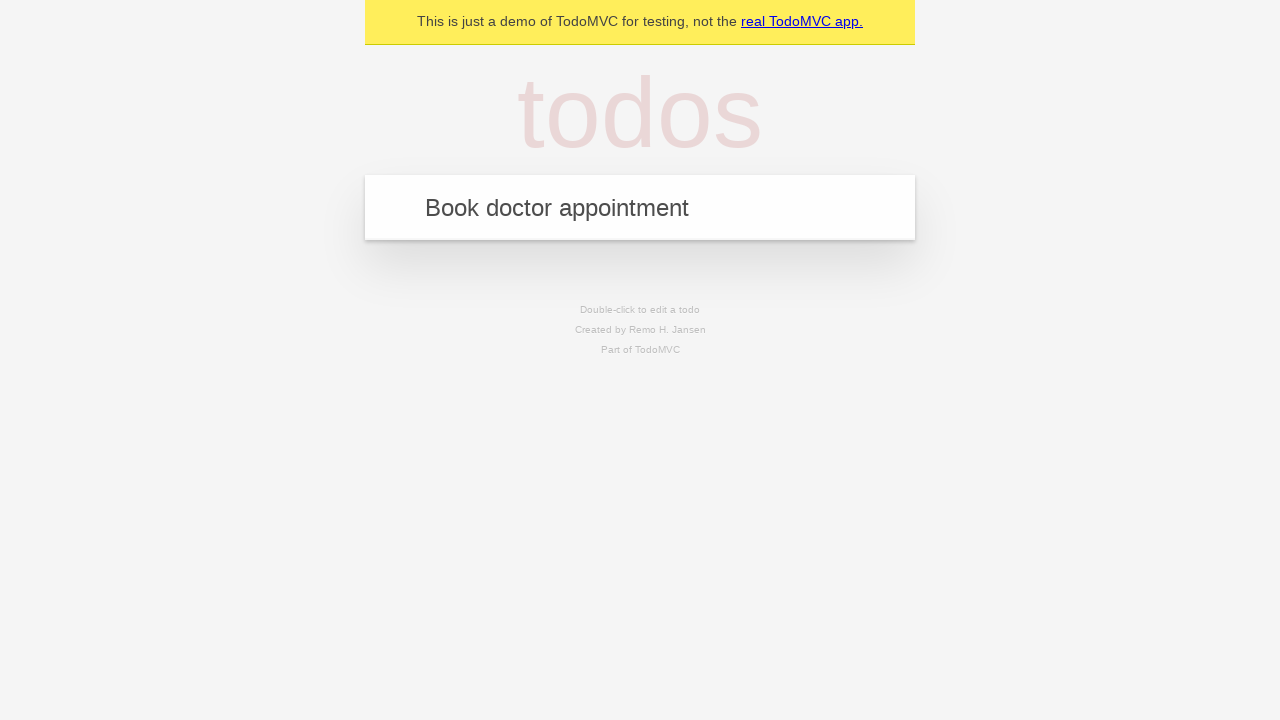

Pressed Enter to add first todo item on internal:attr=[placeholder="What needs to be done?"i]
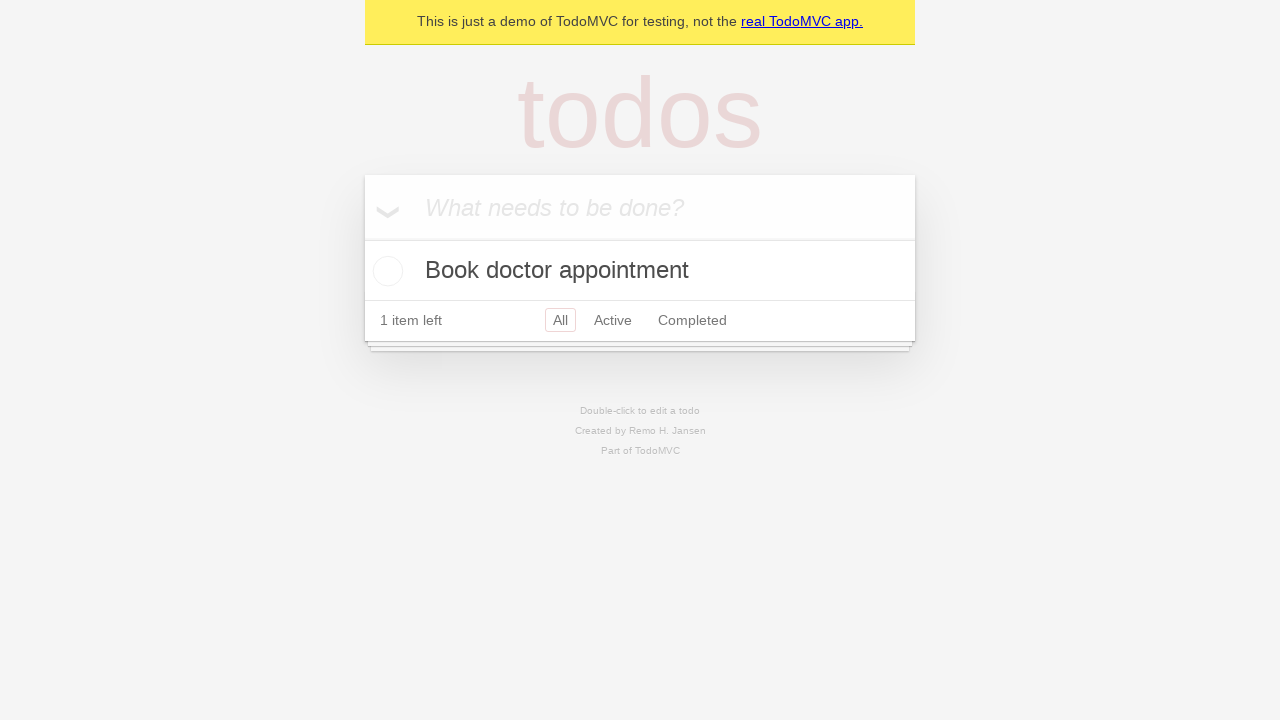

Todo counter appeared on the page
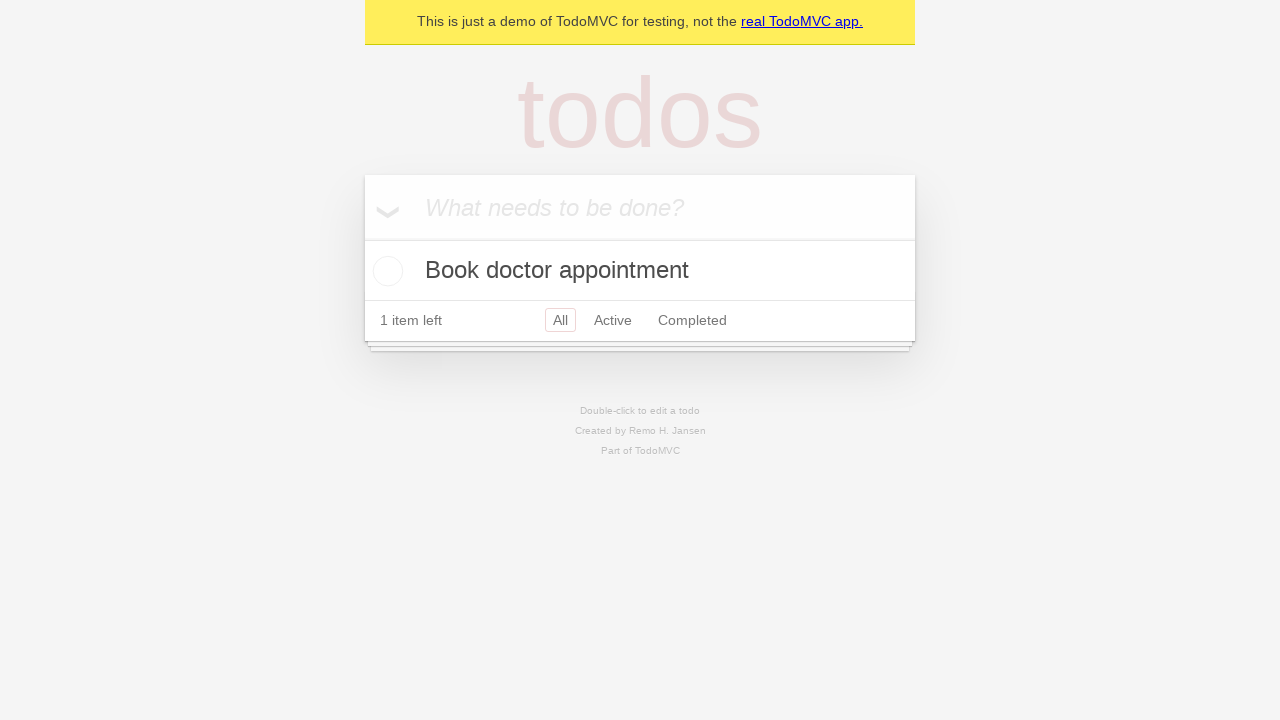

Filled second todo item: 'Buy birthday gift for Mom' on internal:attr=[placeholder="What needs to be done?"i]
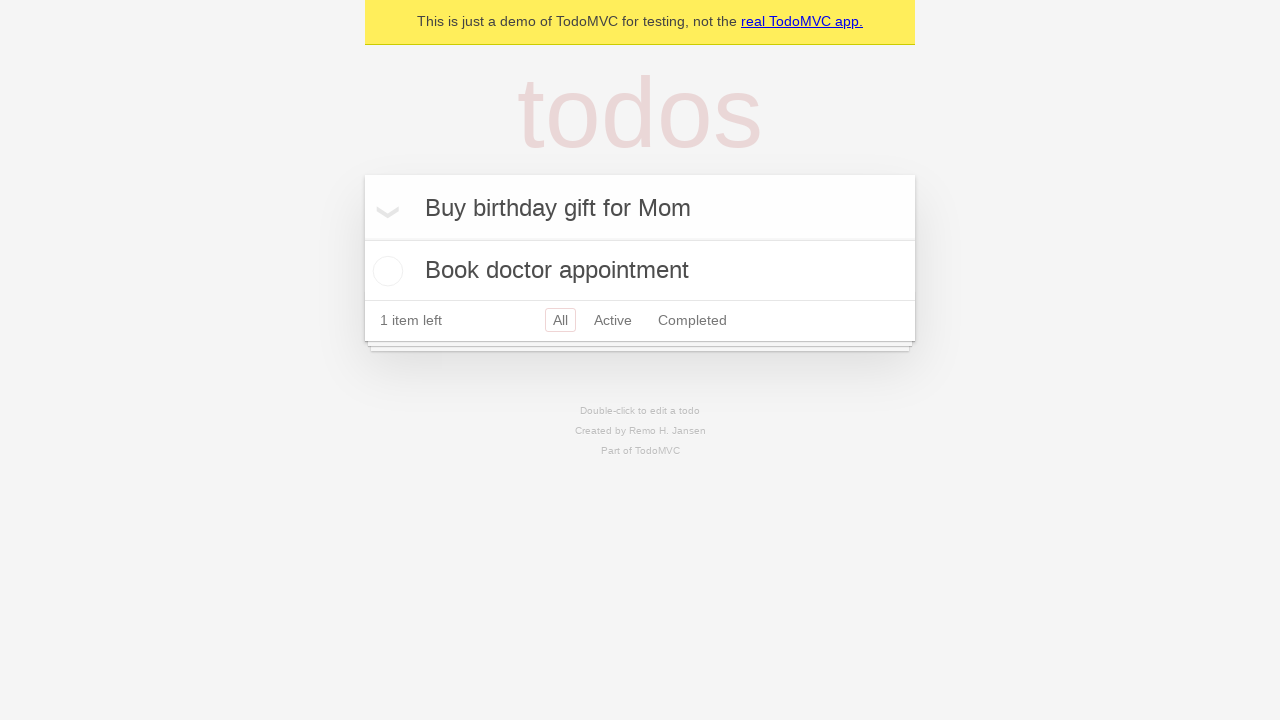

Pressed Enter to add second todo item on internal:attr=[placeholder="What needs to be done?"i]
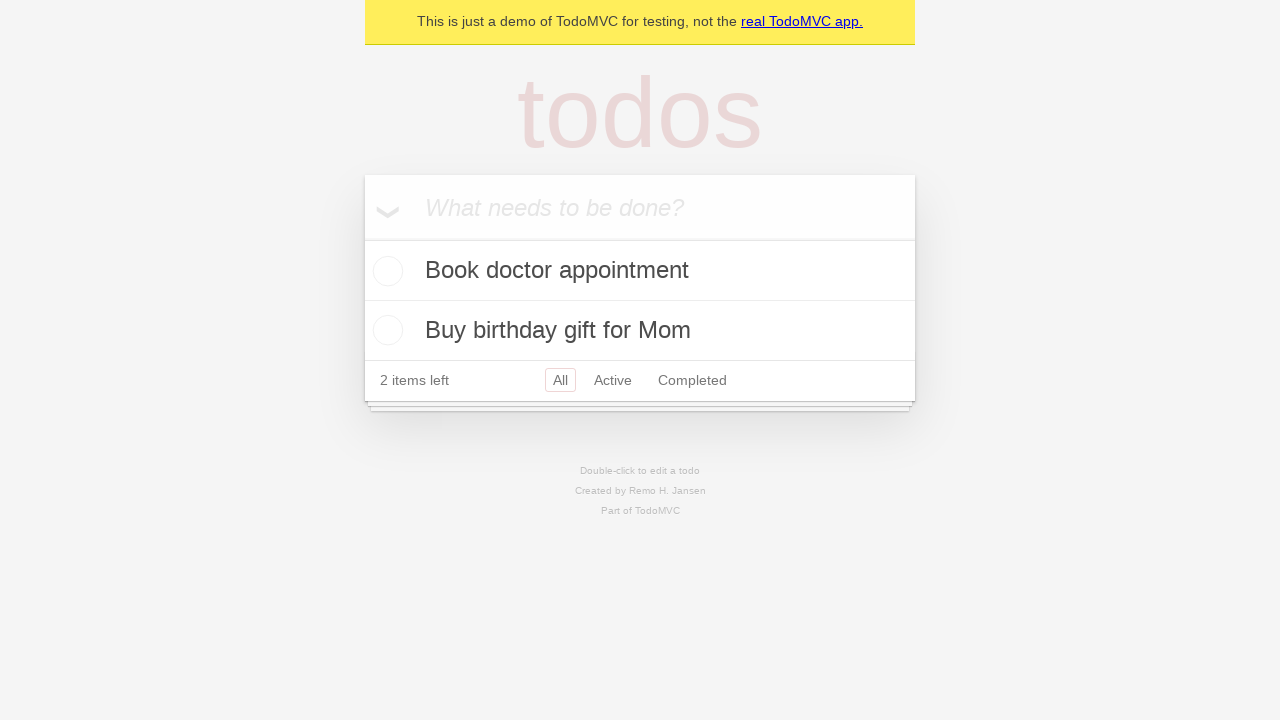

Todo counter updated to show 2 items
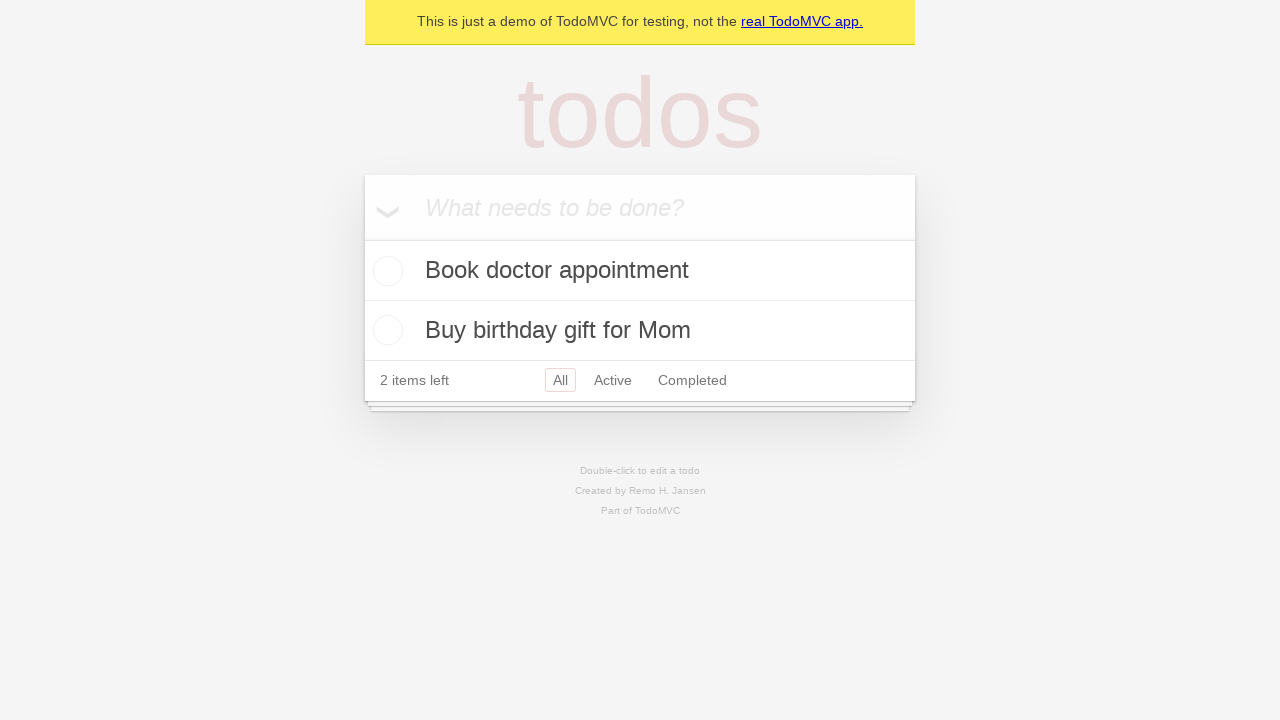

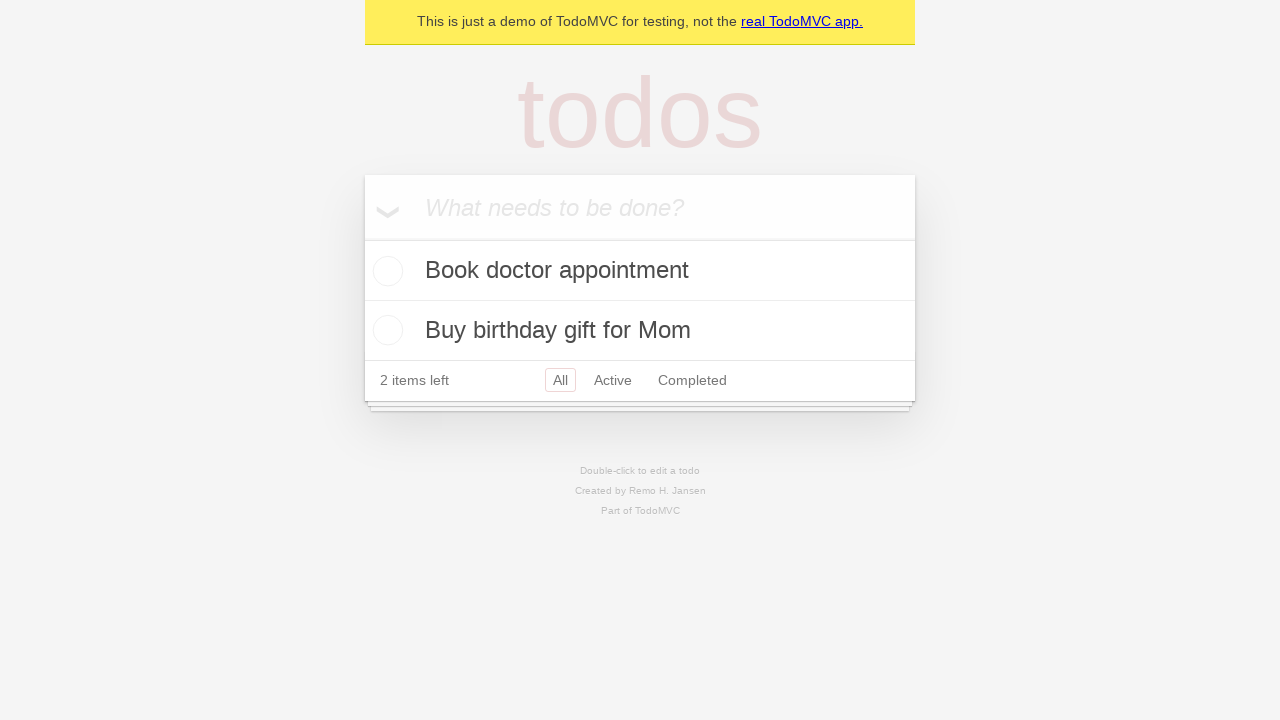